Clicks the download button to initiate file download

Starting URL: https://demoqa.com/upload-download

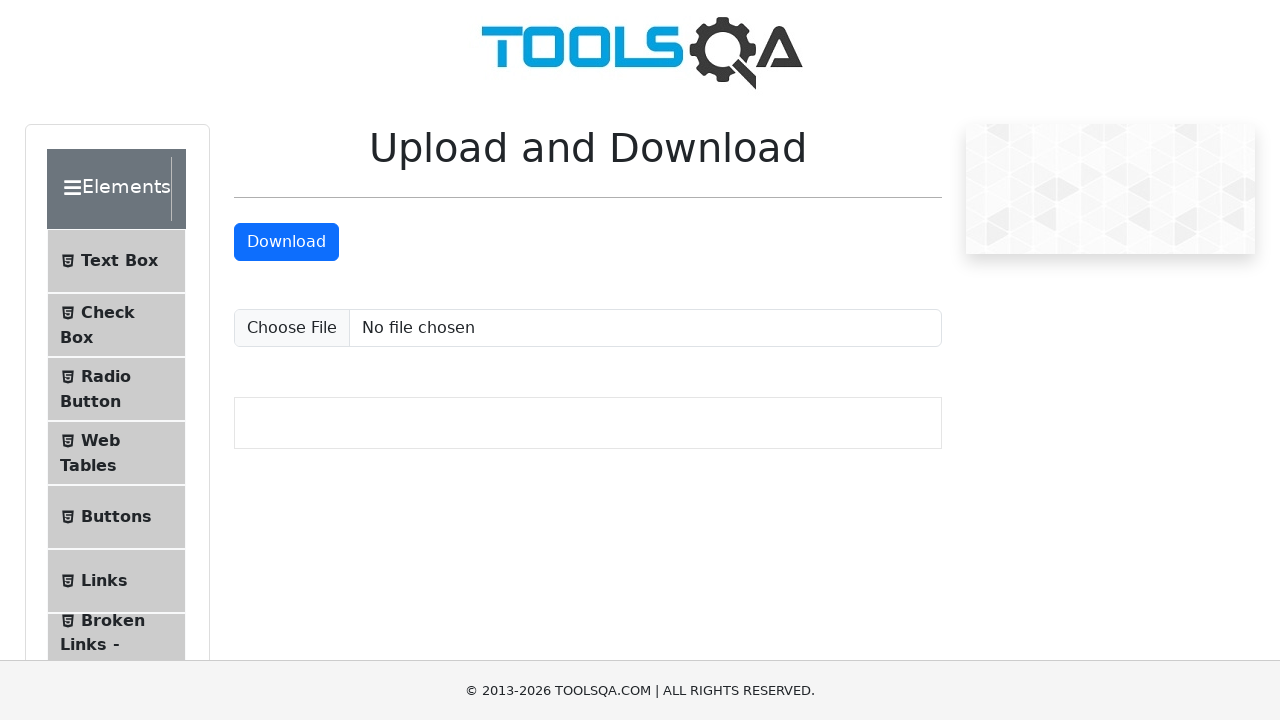

Clicked the download button to initiate file download at (286, 242) on #downloadButton
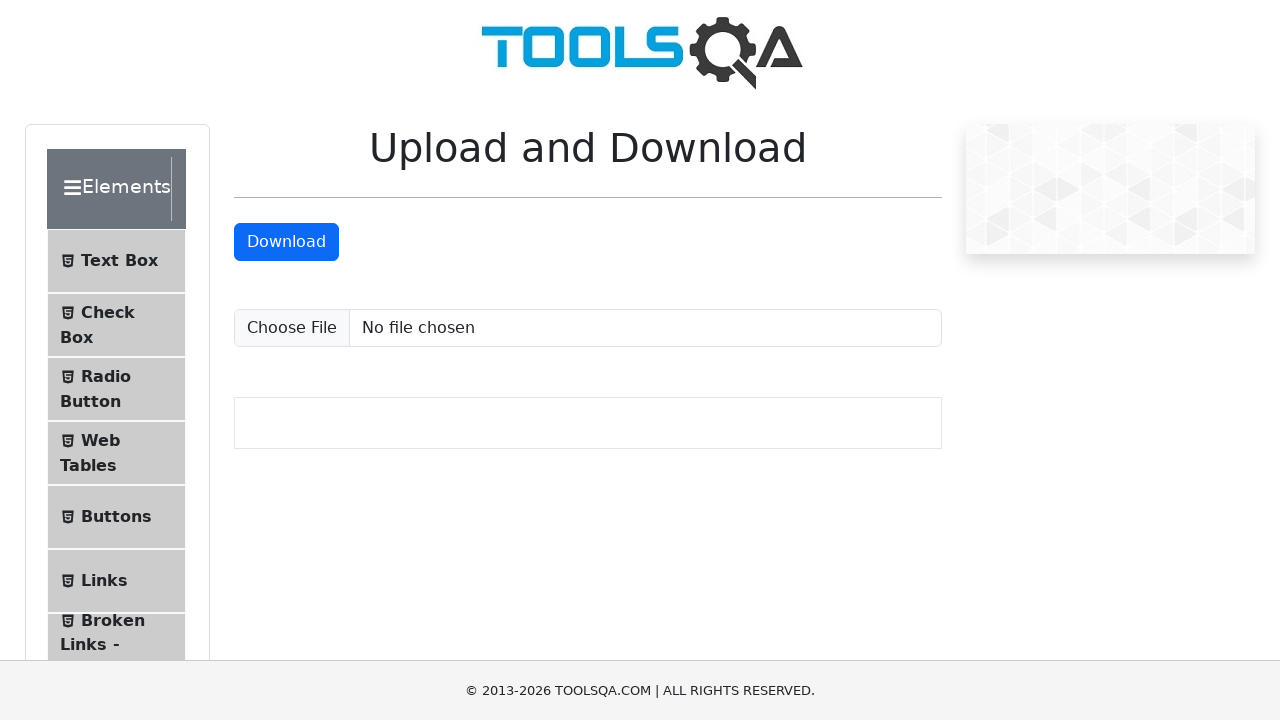

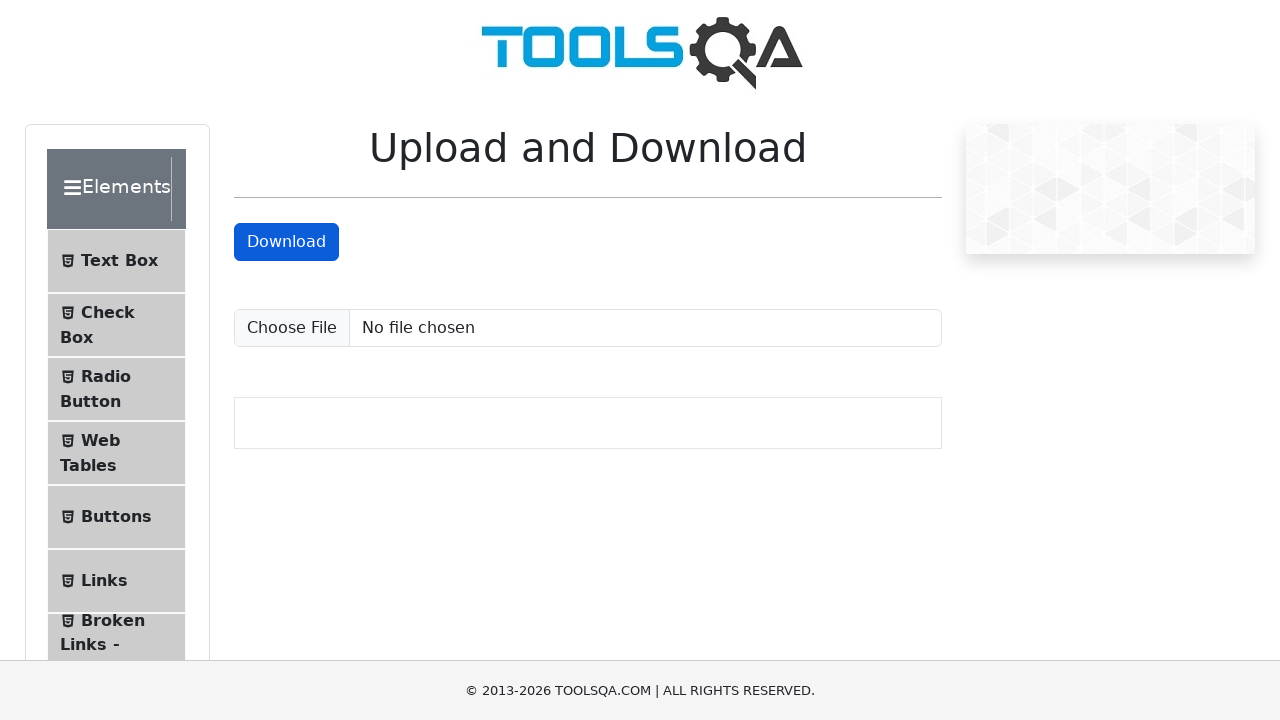